Tests clicking multiple checkboxes on a page by iterating through all checkbox elements and clicking each one

Starting URL: https://rahulshettyacademy.com/AutomationPractice/

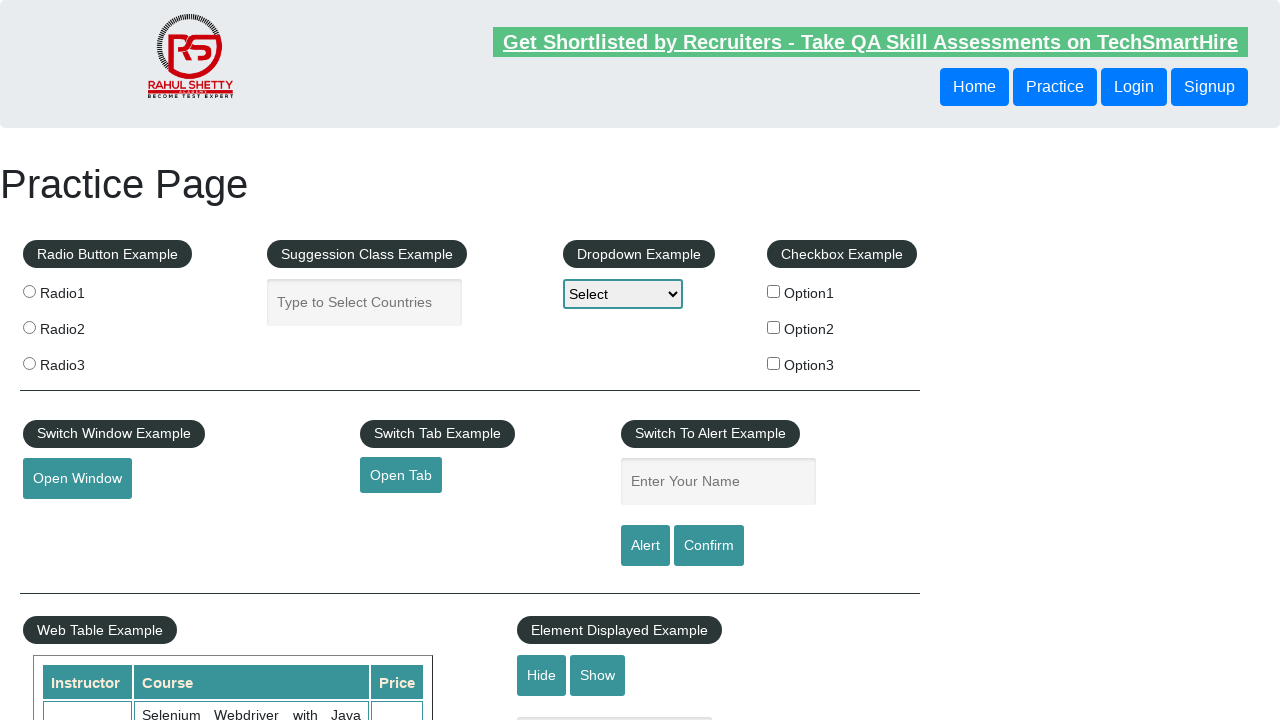

Navigated to AutomationPractice page
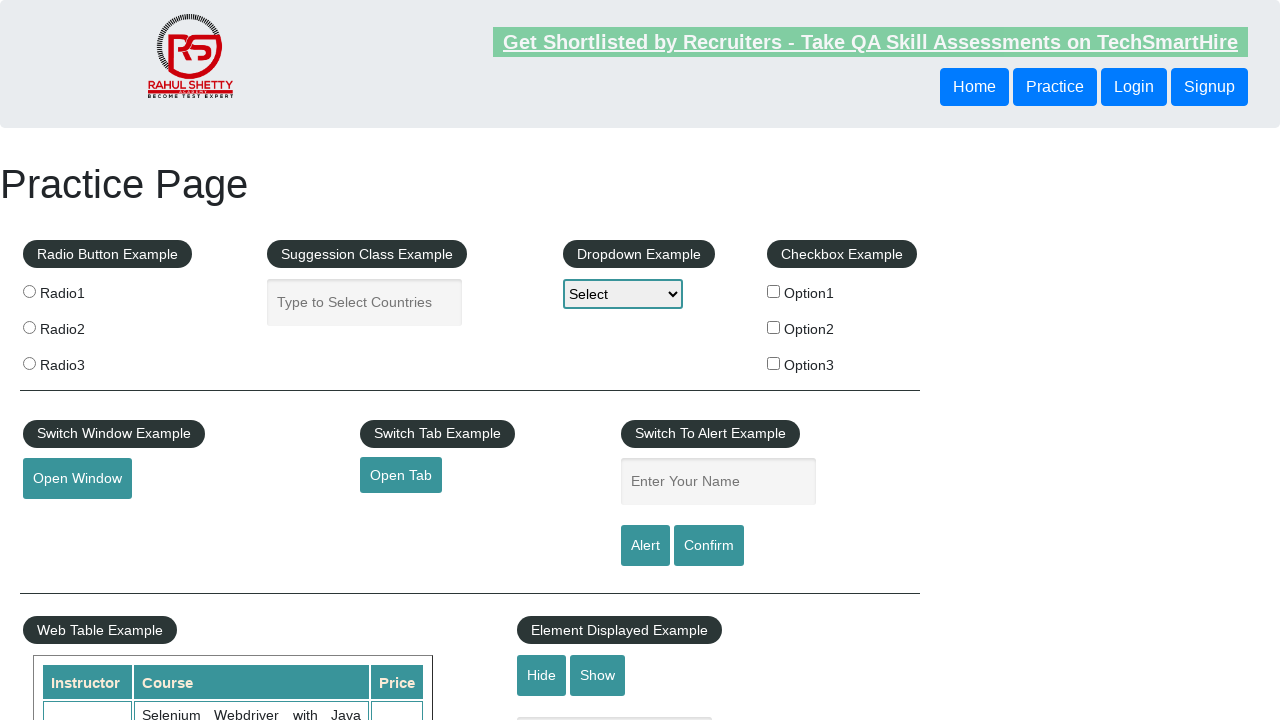

Located all checkbox elements on the page
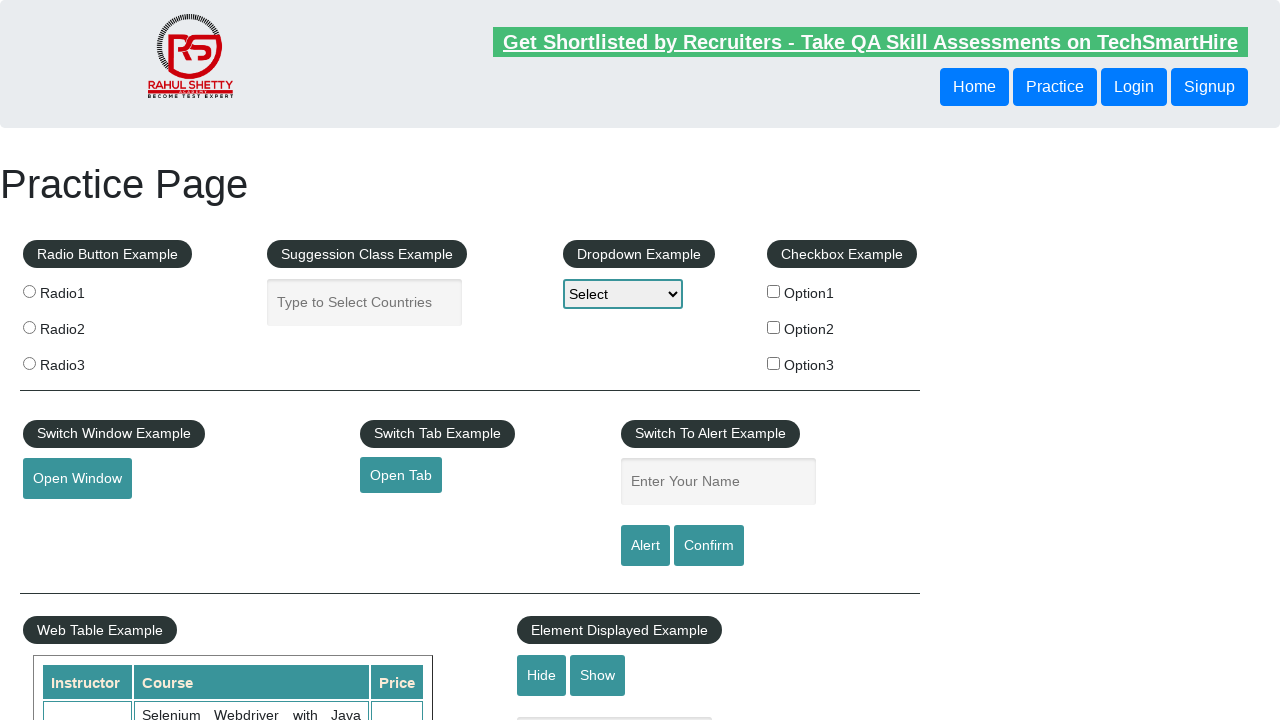

Found 3 checkboxes to click
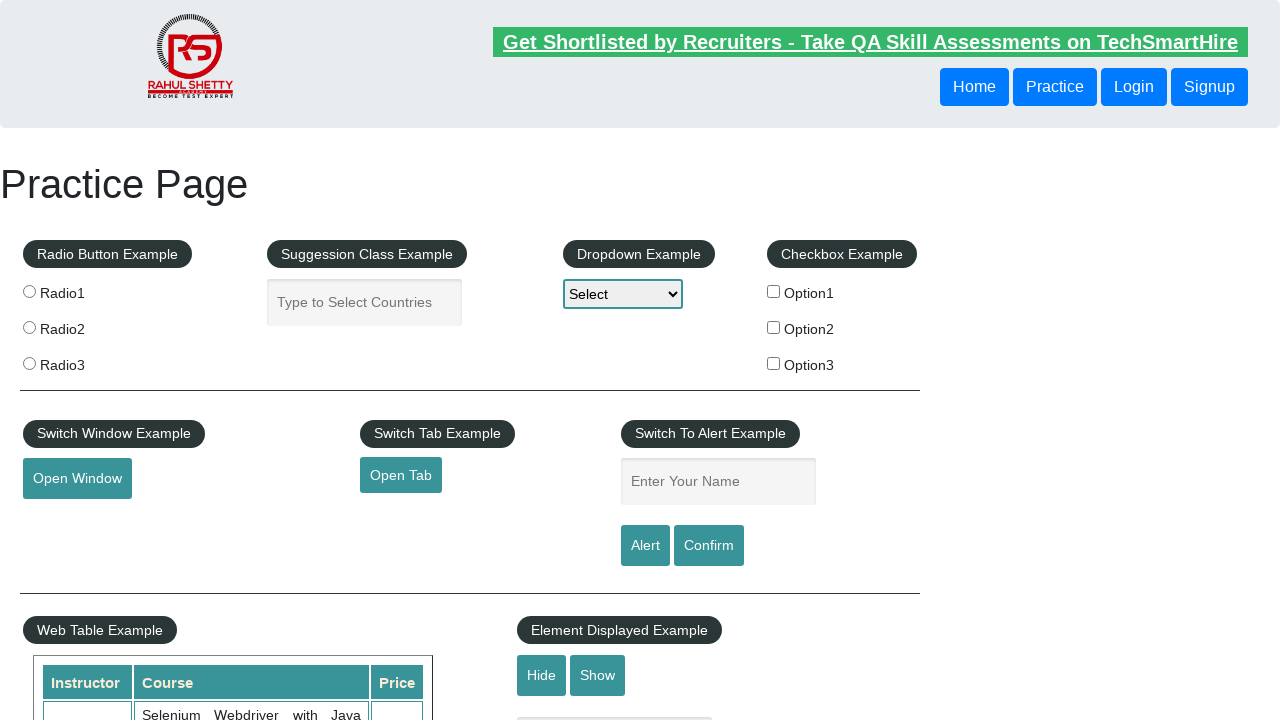

Clicked checkbox 1 of 3 at (774, 291) on input[type='checkbox'] >> nth=0
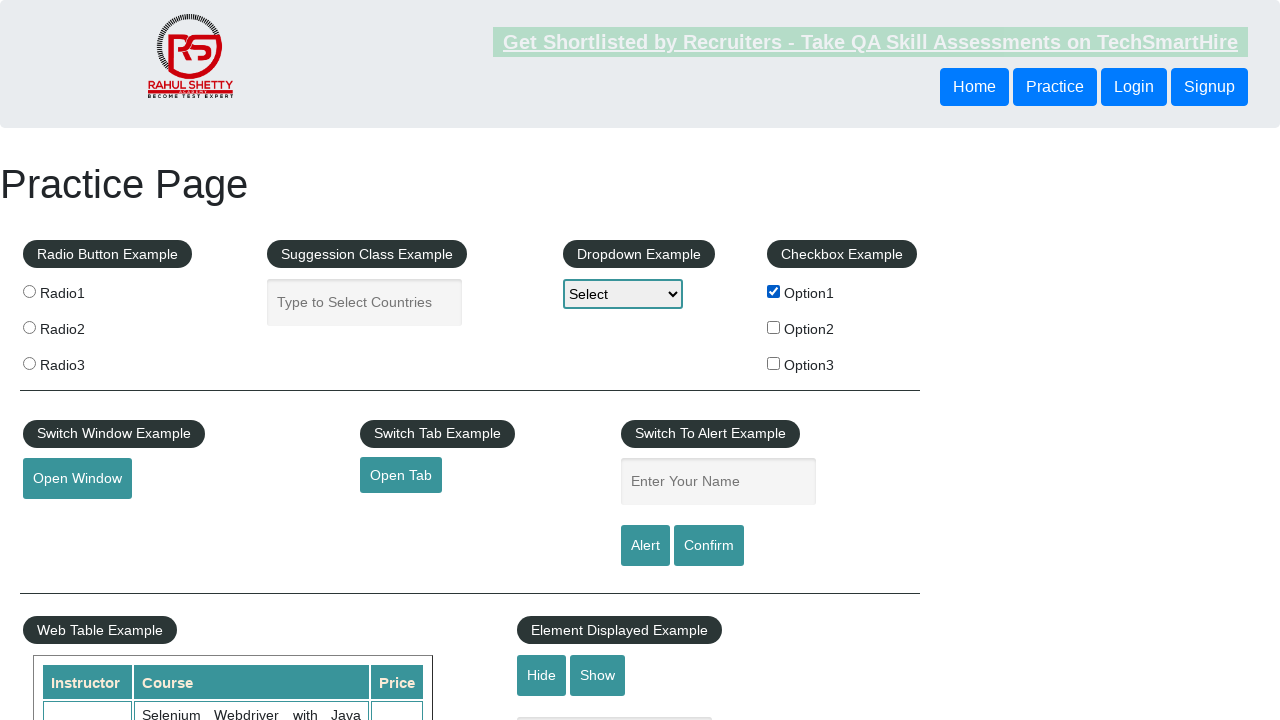

Clicked checkbox 2 of 3 at (774, 327) on input[type='checkbox'] >> nth=1
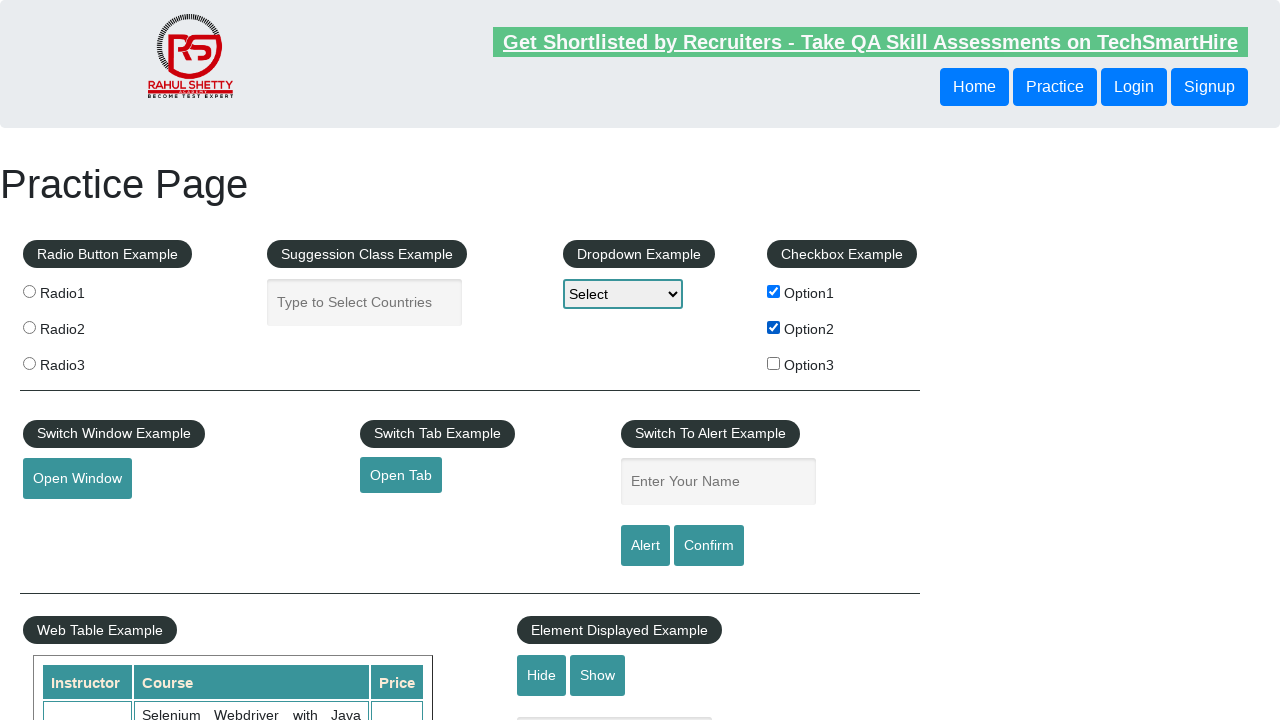

Clicked checkbox 3 of 3 at (774, 363) on input[type='checkbox'] >> nth=2
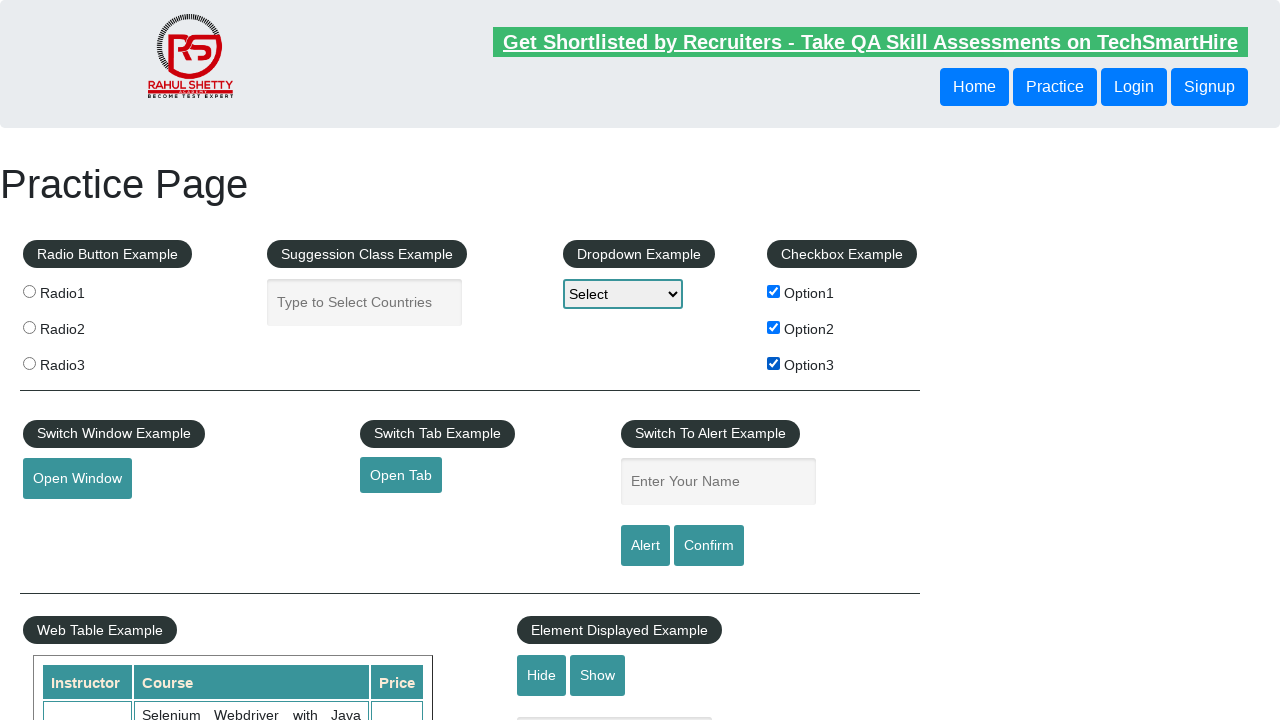

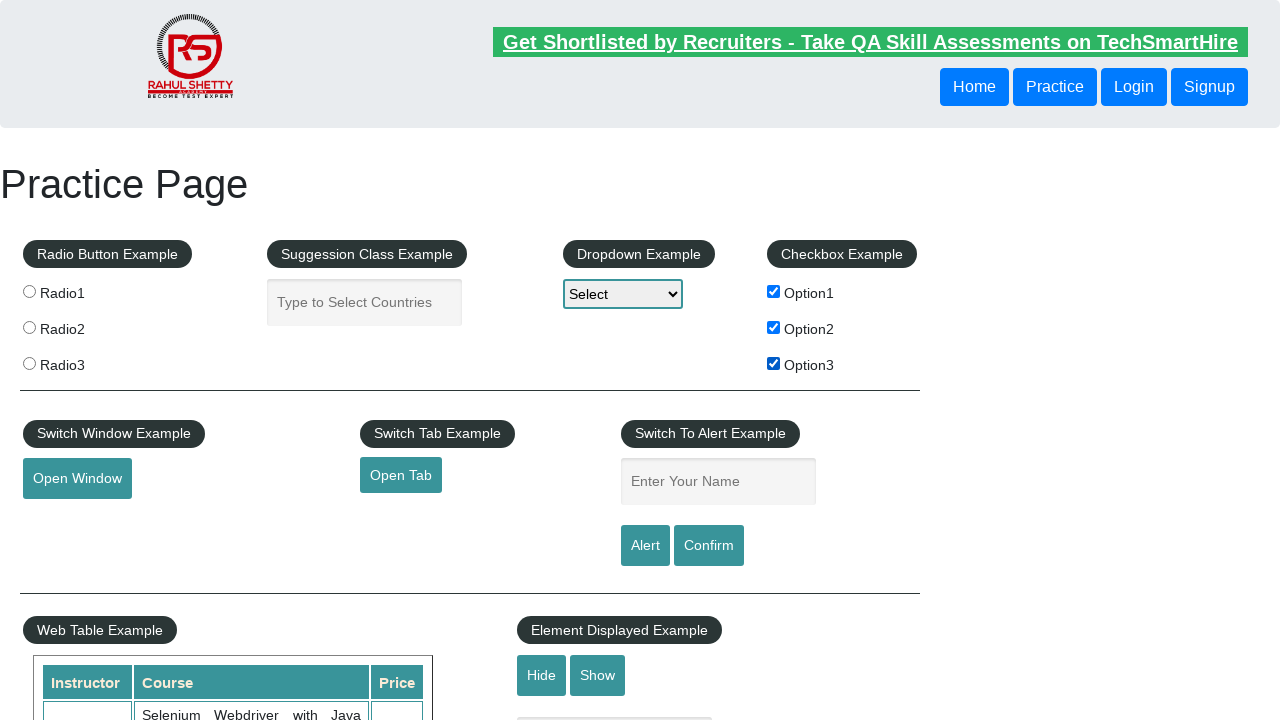